Navigates to the Tabs component page and verifies the h1 heading text

Starting URL: https://flowbite-svelte.com/tabs

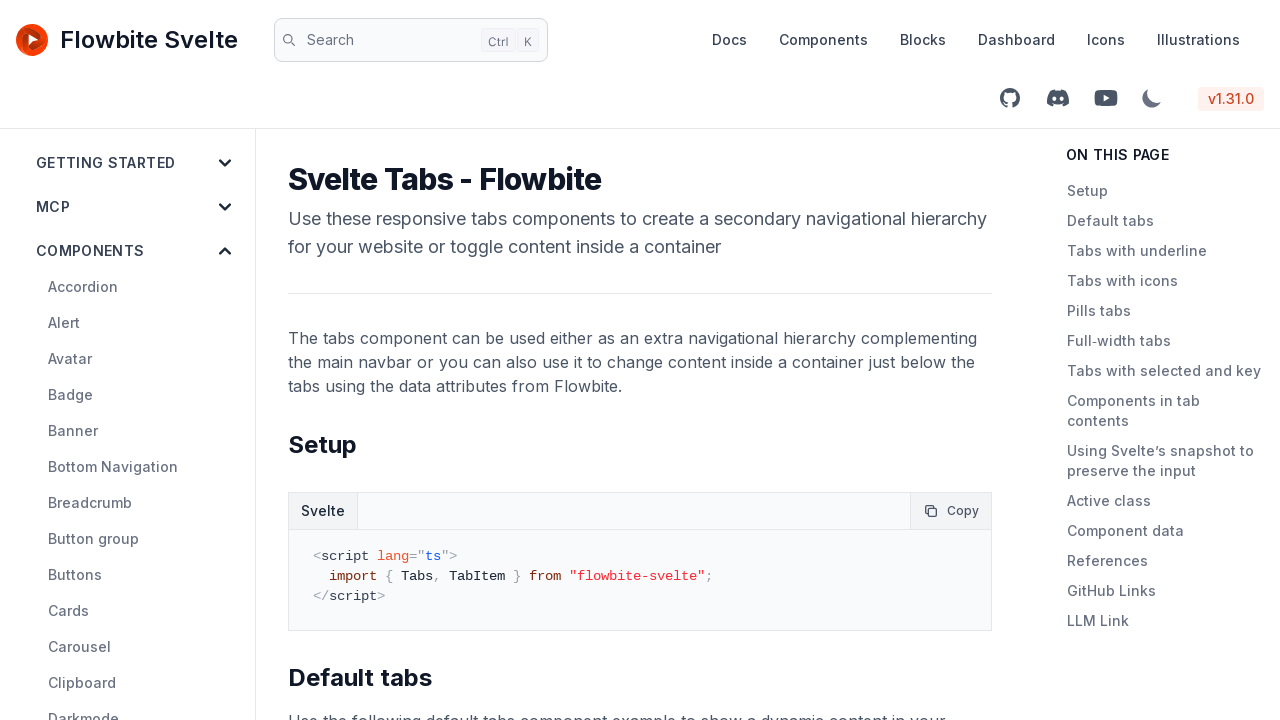

Navigated to Tabs component page
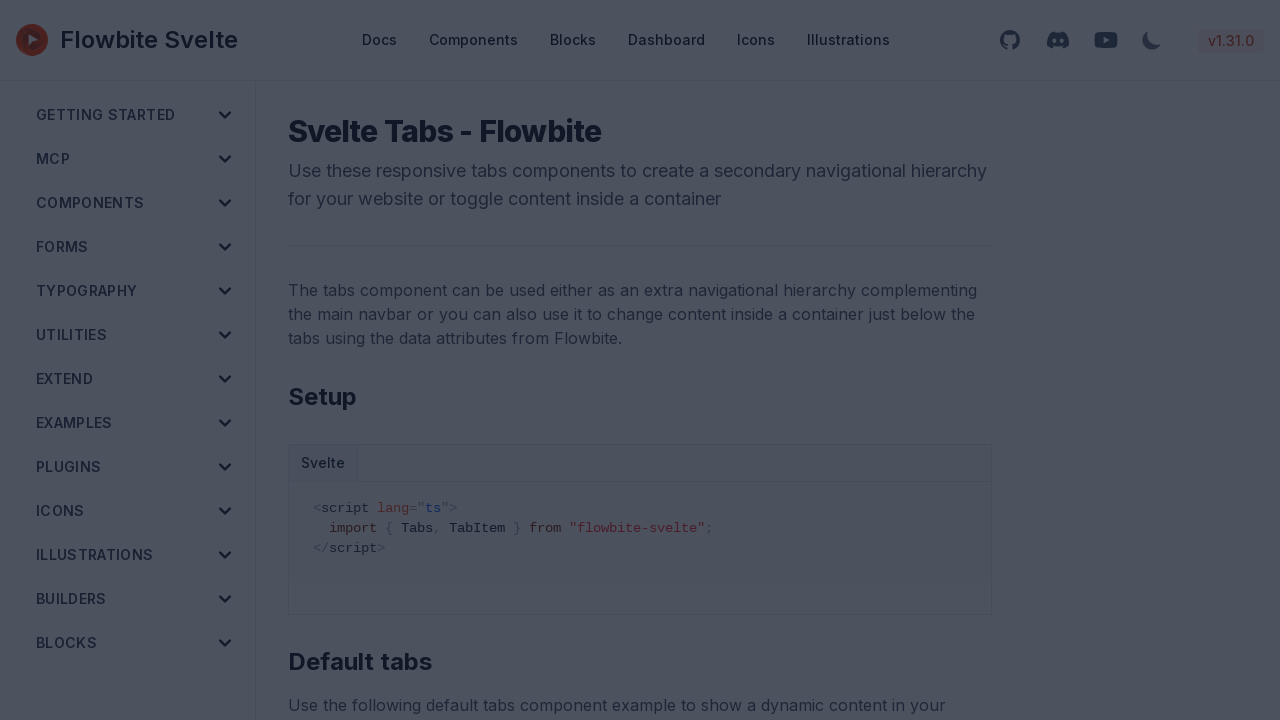

h1 heading element loaded and became visible
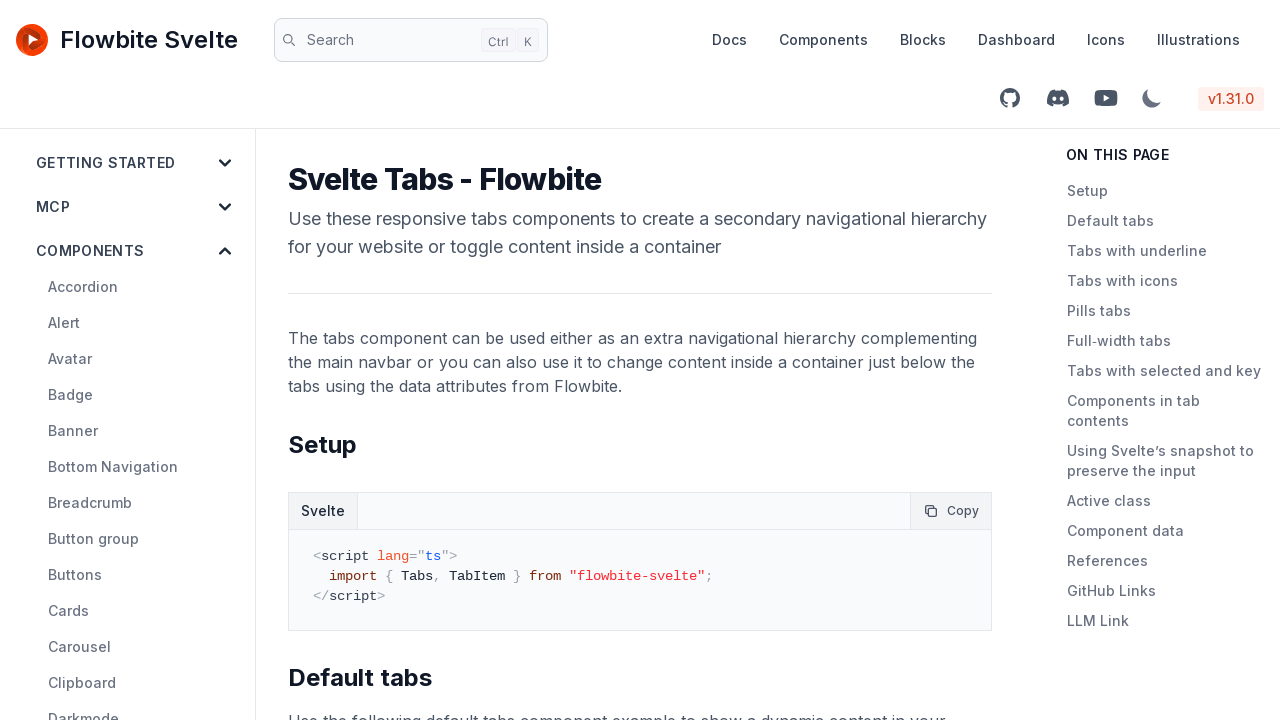

Verified h1 heading text is 'Svelte Tabs - Flowbite'
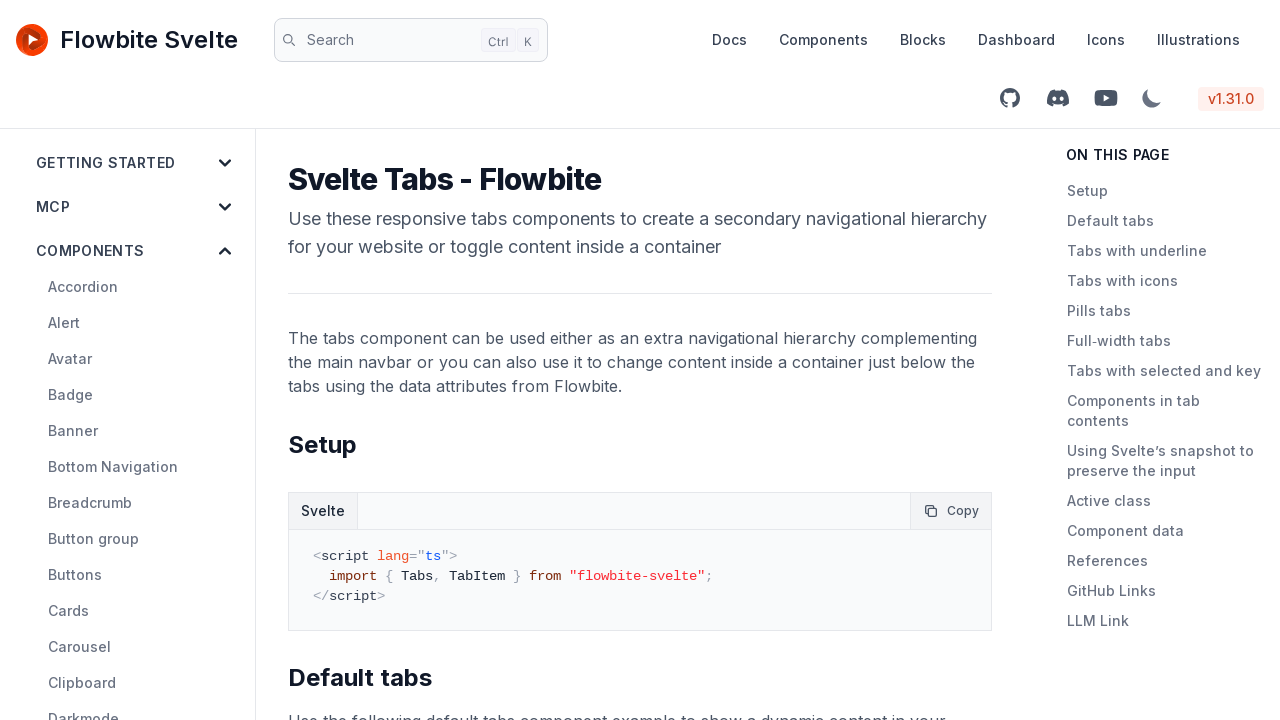

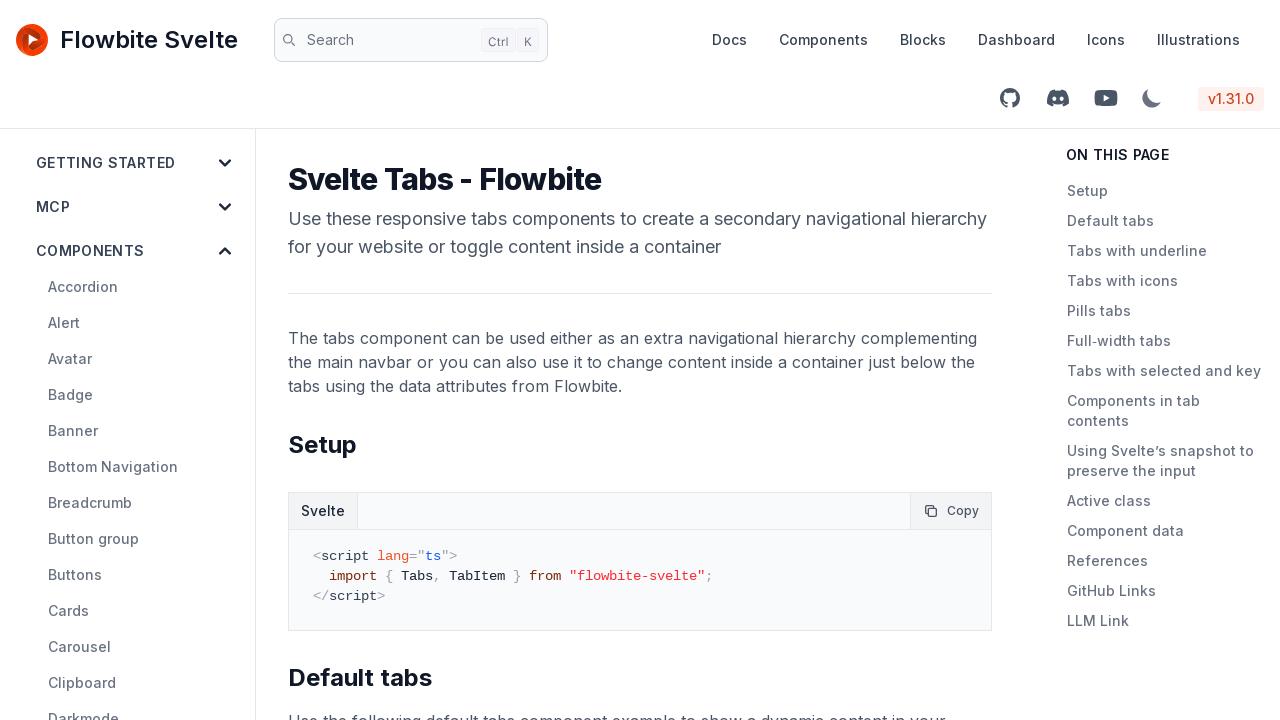